Tests right-click context menu functionality by right-clicking an element, selecting an option from the menu, and handling the resulting alert

Starting URL: https://swisnl.github.io/jQuery-contextMenu/demo.html

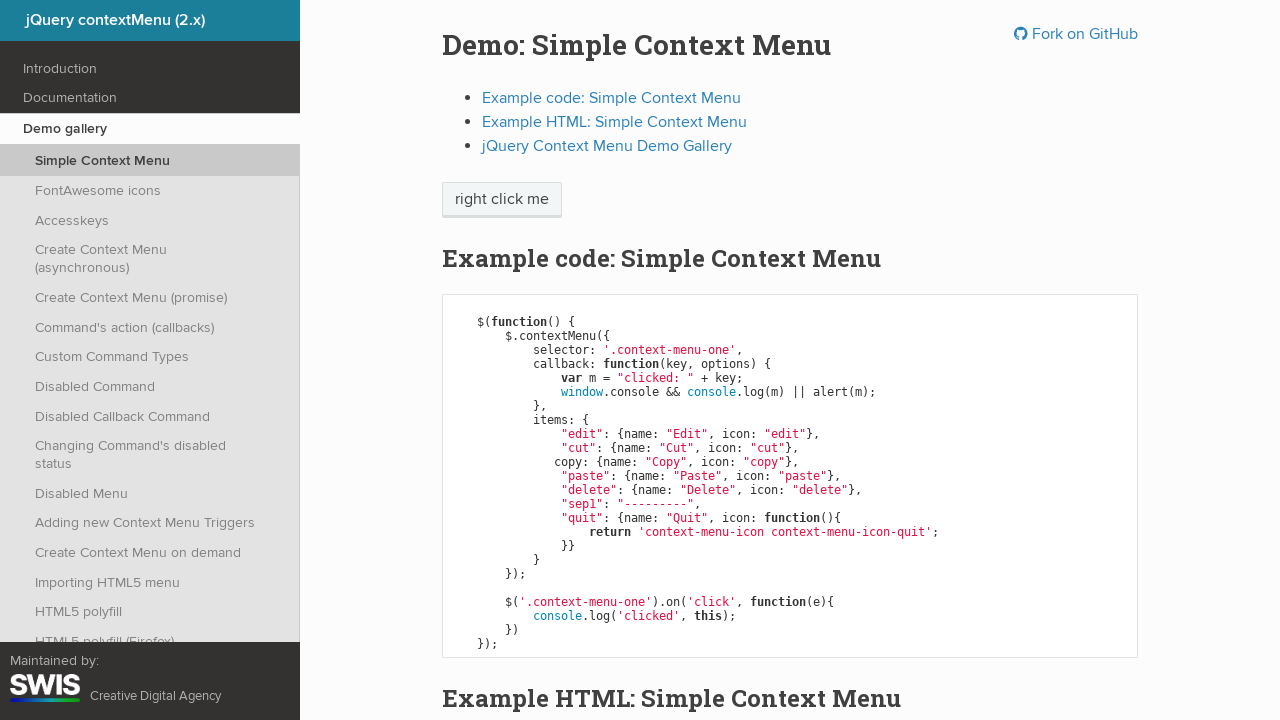

Right-clicked on context menu button element at (502, 200) on span.context-menu-one.btn.btn-neutral
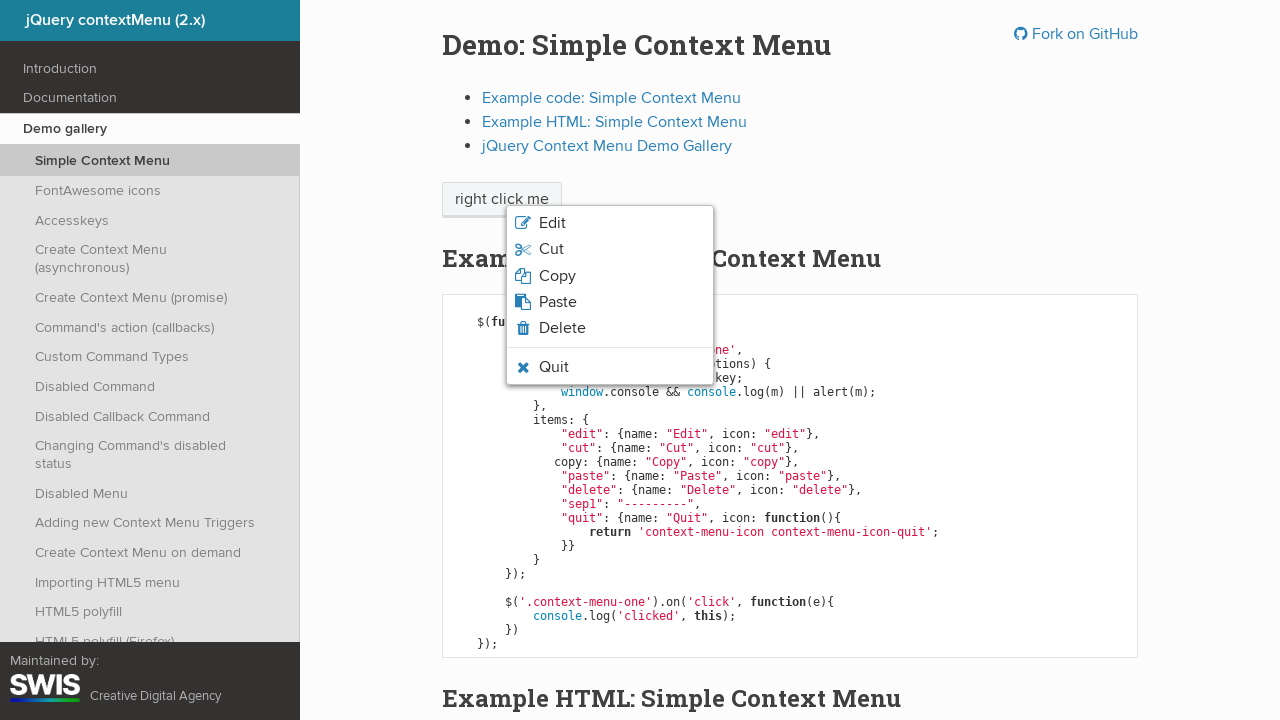

Clicked 'Edit' option from right-click context menu at (552, 223) on xpath=//span[text()='Edit']
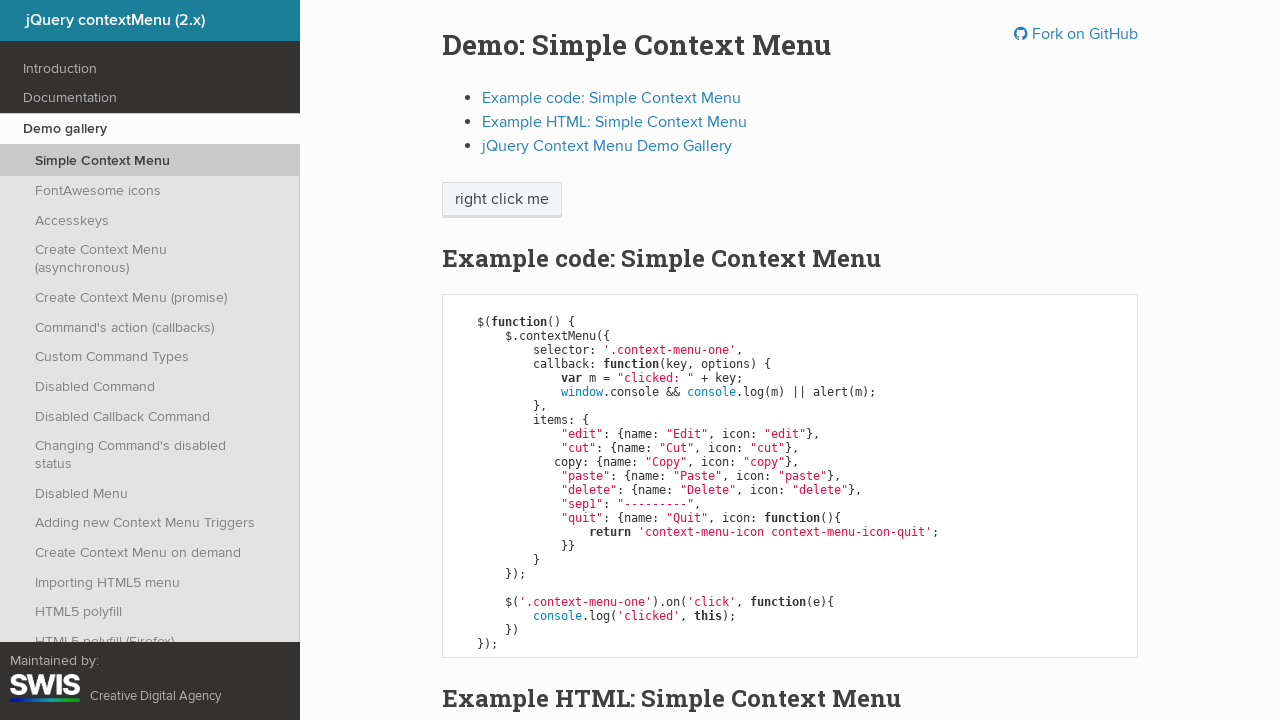

Set up alert dialog handler to accept dialogs
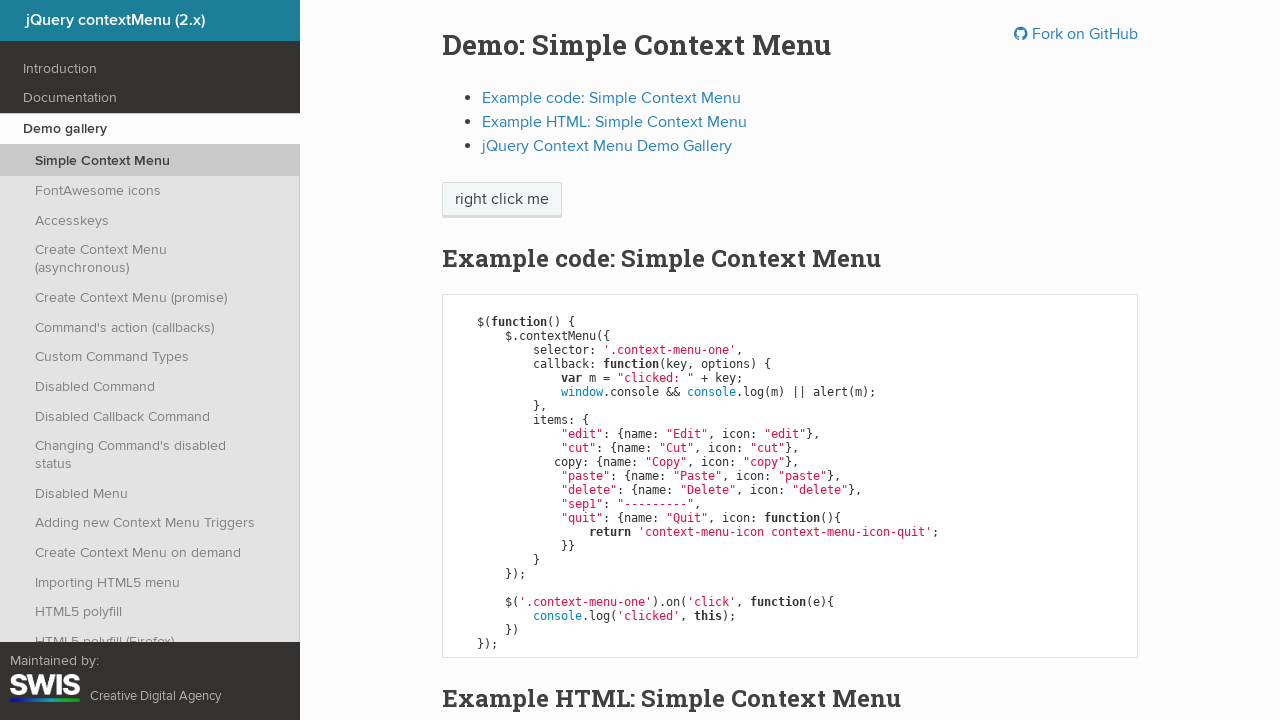

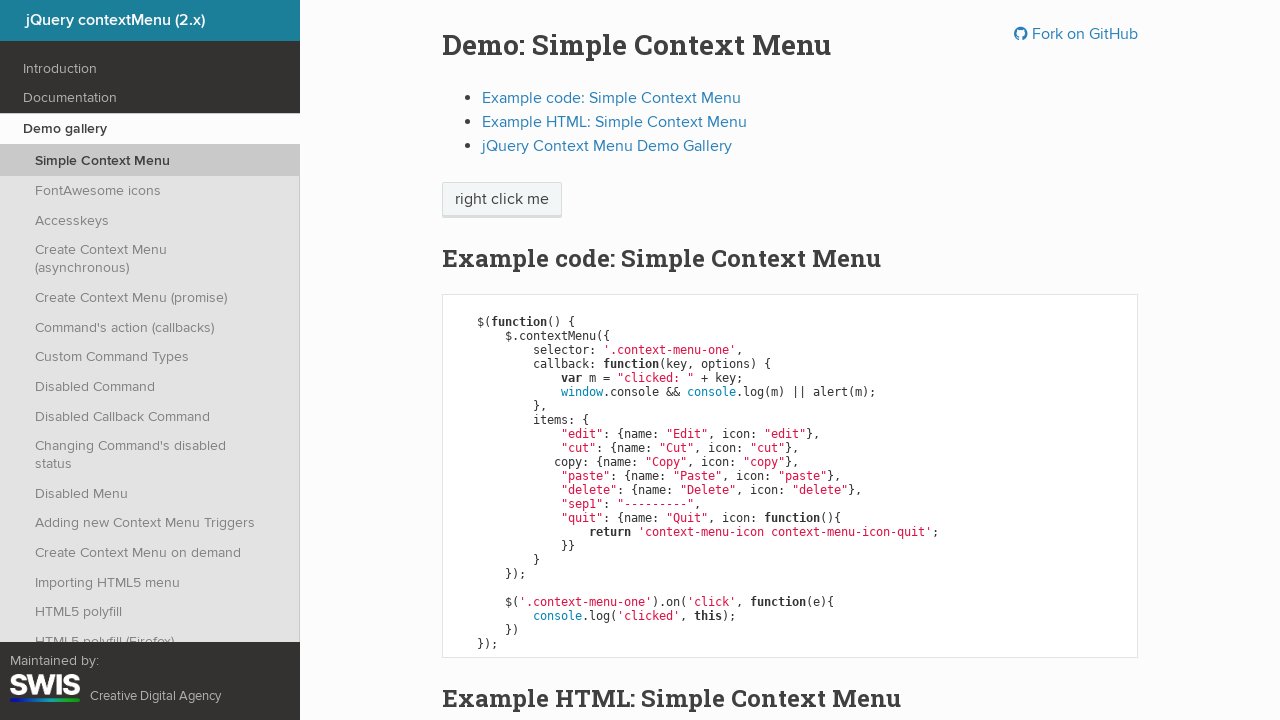